Tests scrolling functionality on a webpage and within a table element, then verifies the sum of values in a table column matches the displayed total

Starting URL: https://www.rahulshettyacademy.com/AutomationPractice/

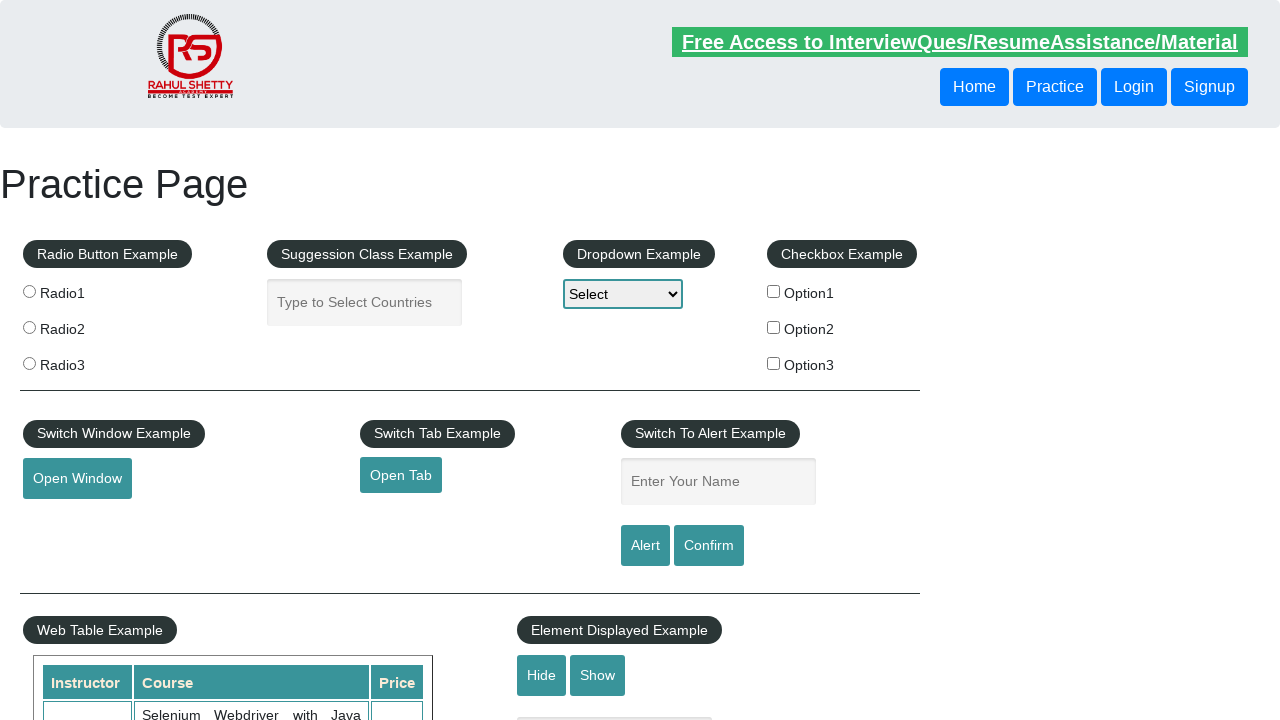

Scrolled main page down by 500 pixels
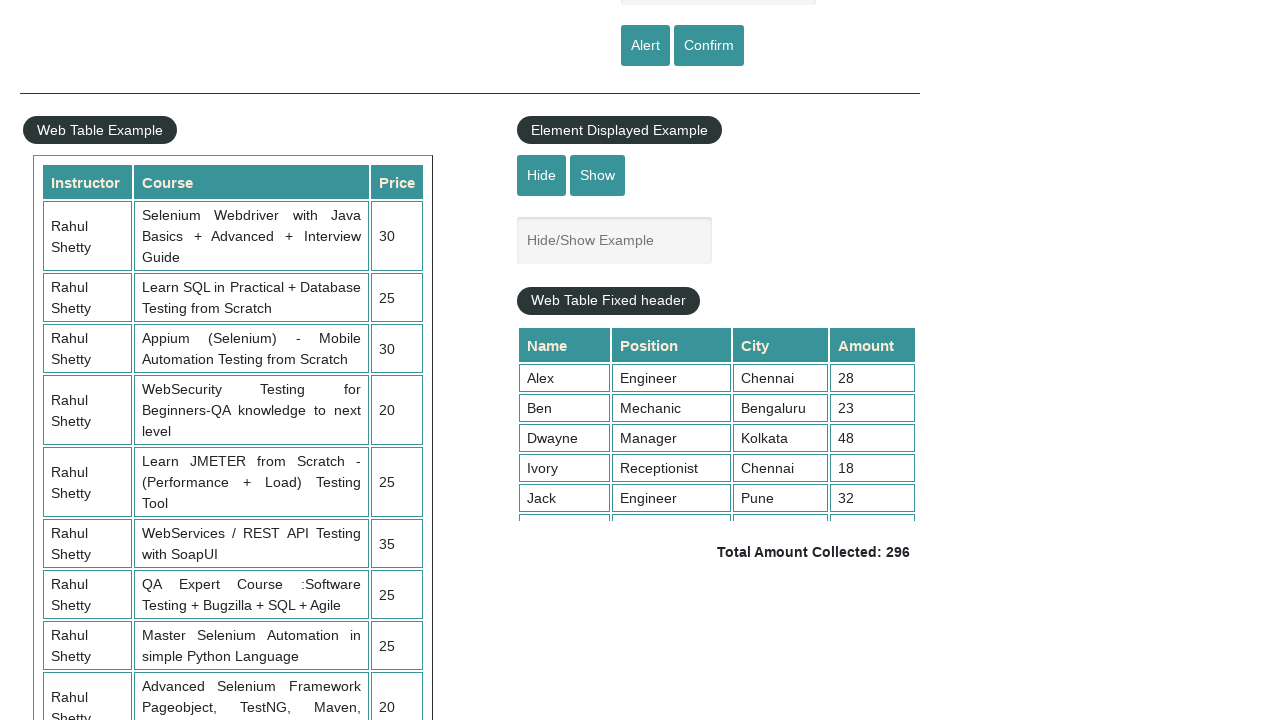

Waited 3 seconds for table to be visible
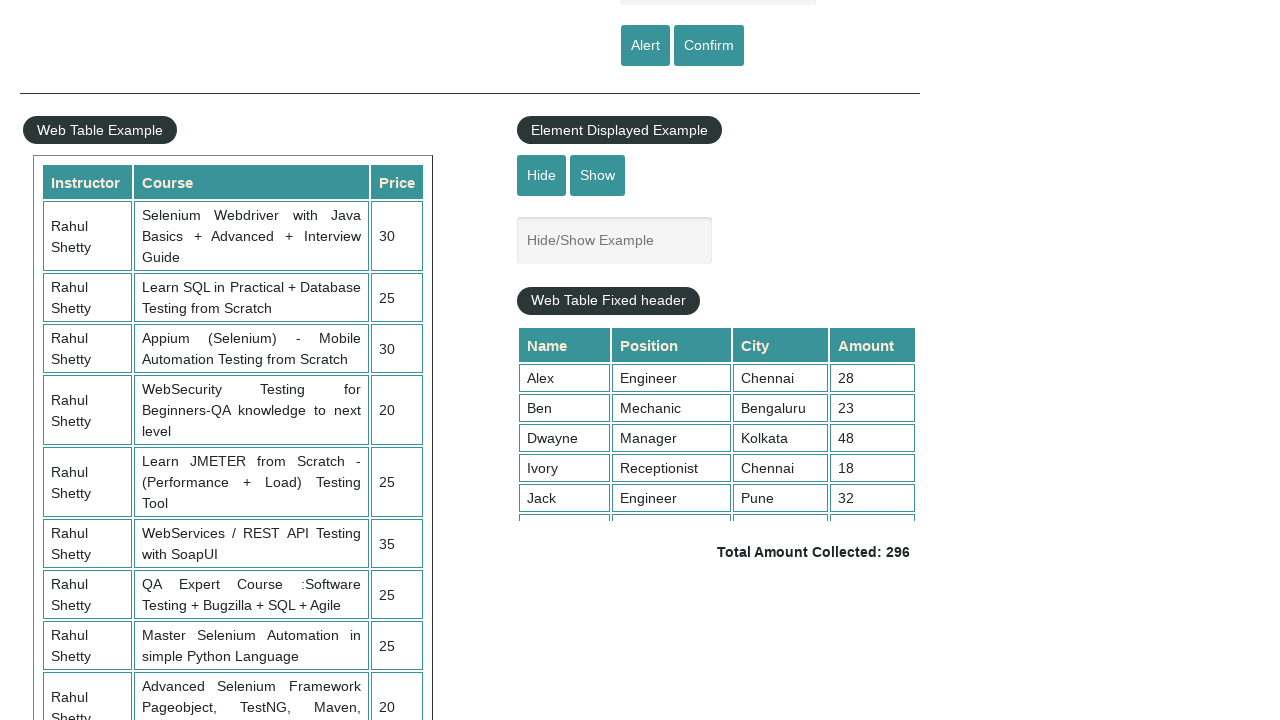

Scrolled within table element by 200 pixels
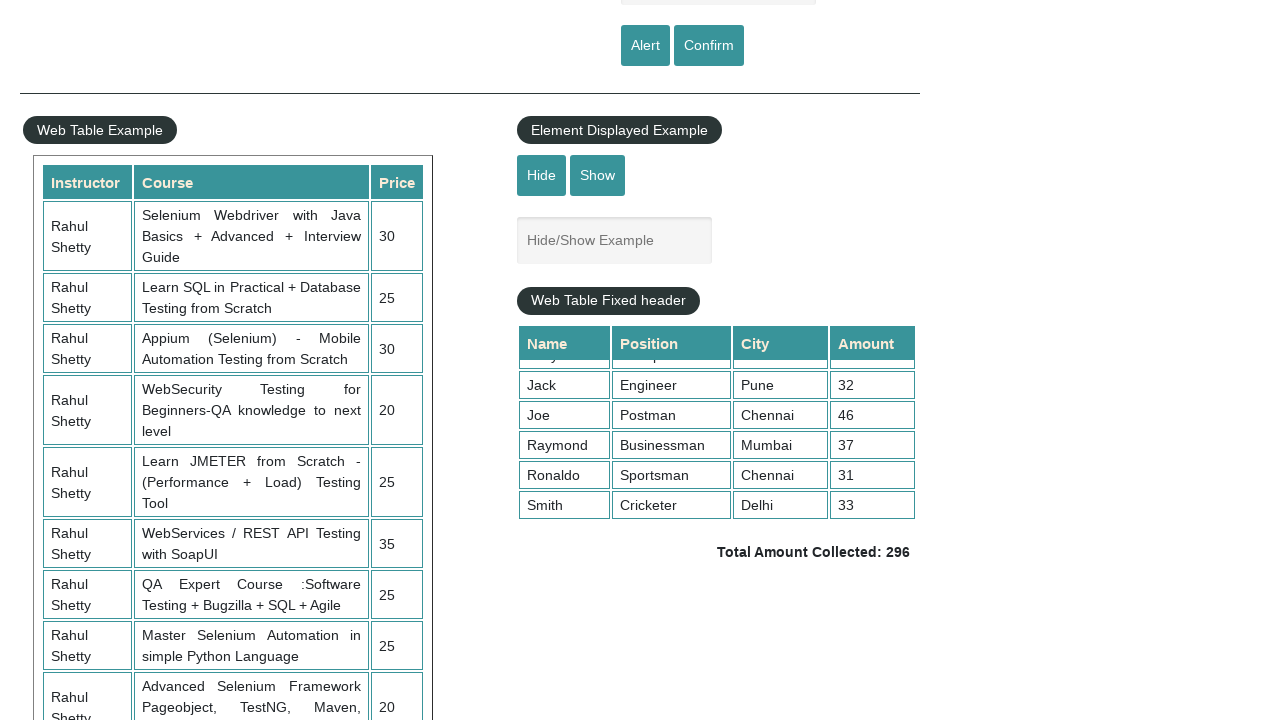

Retrieved all values from 4th column of table
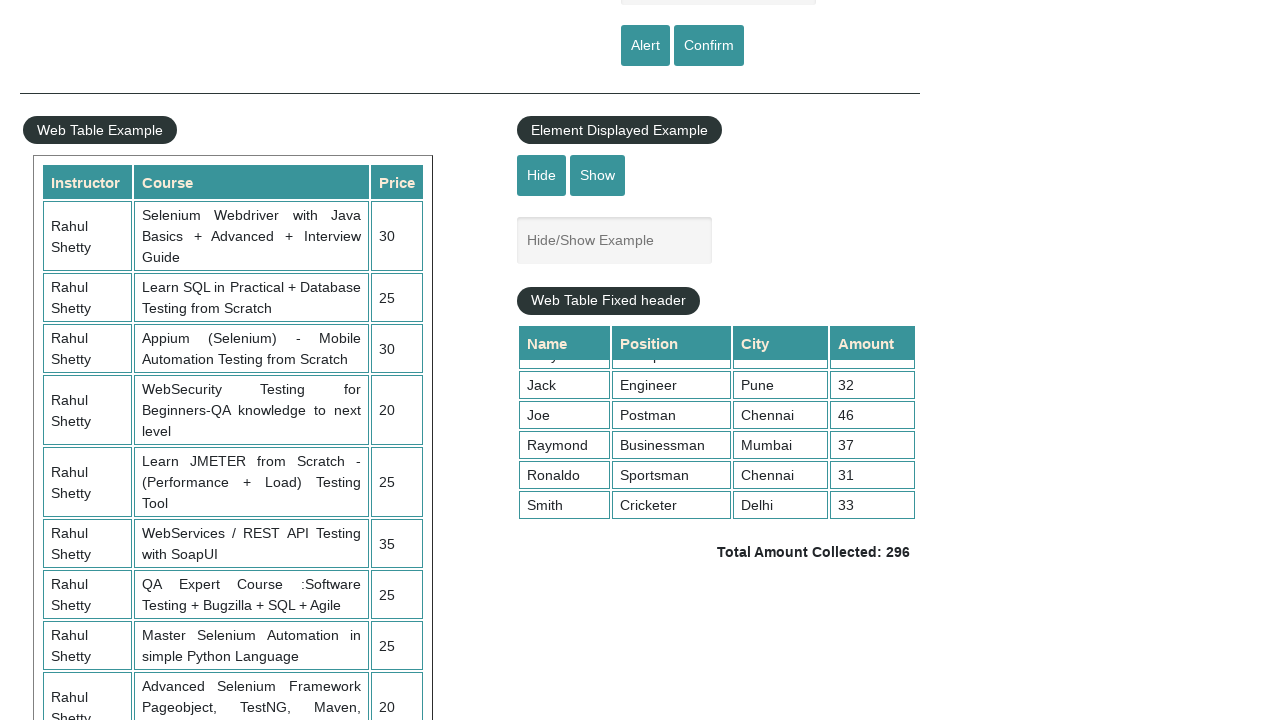

Calculated sum of column values: 296
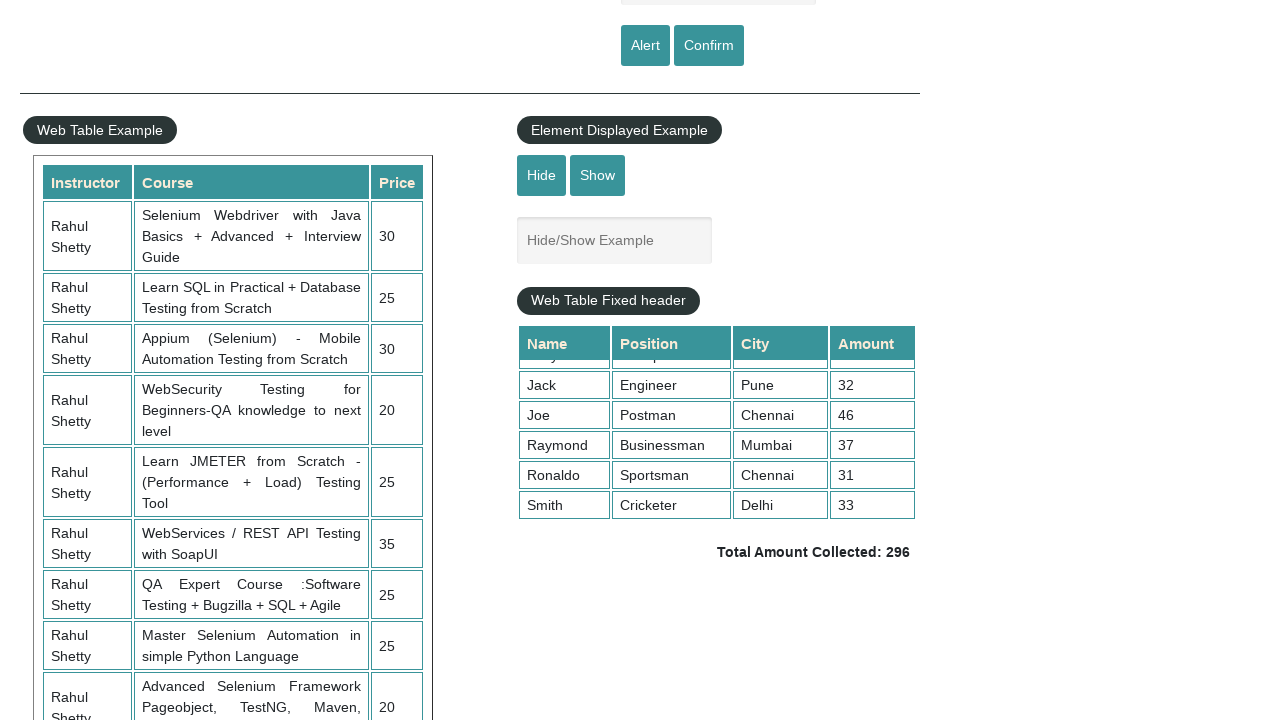

Retrieved displayed total amount text
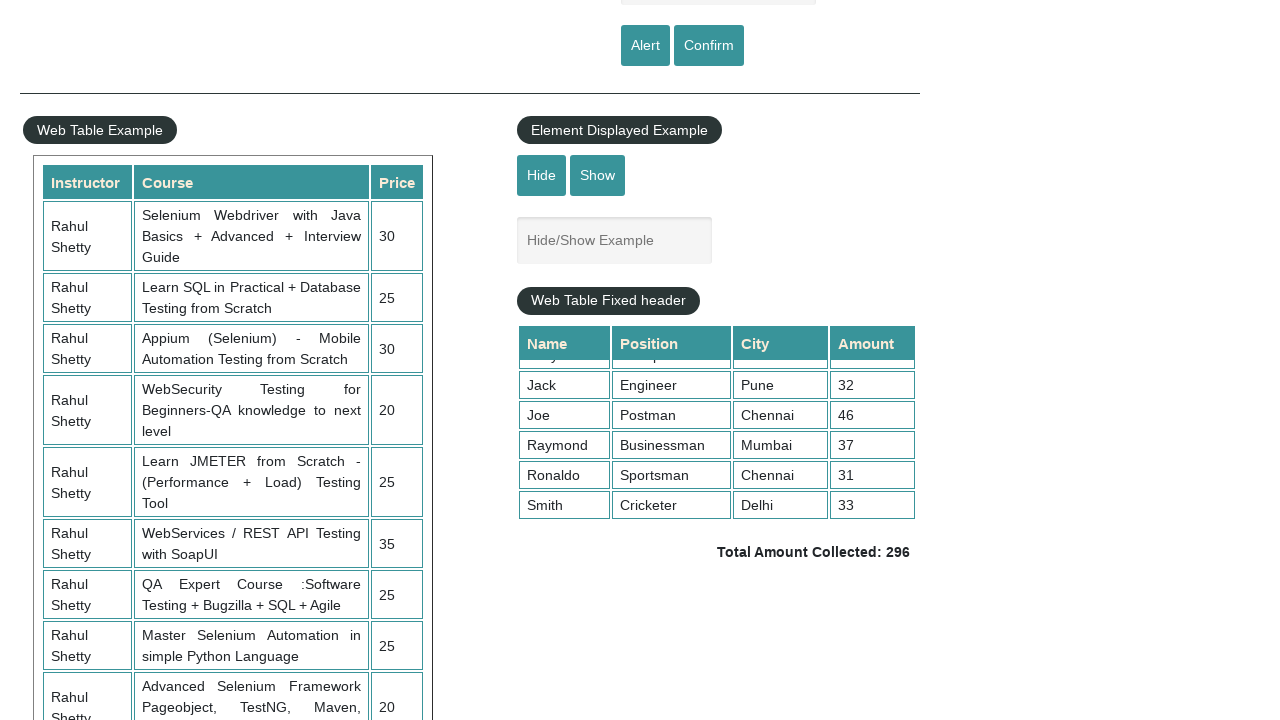

Parsed total amount from text: 296
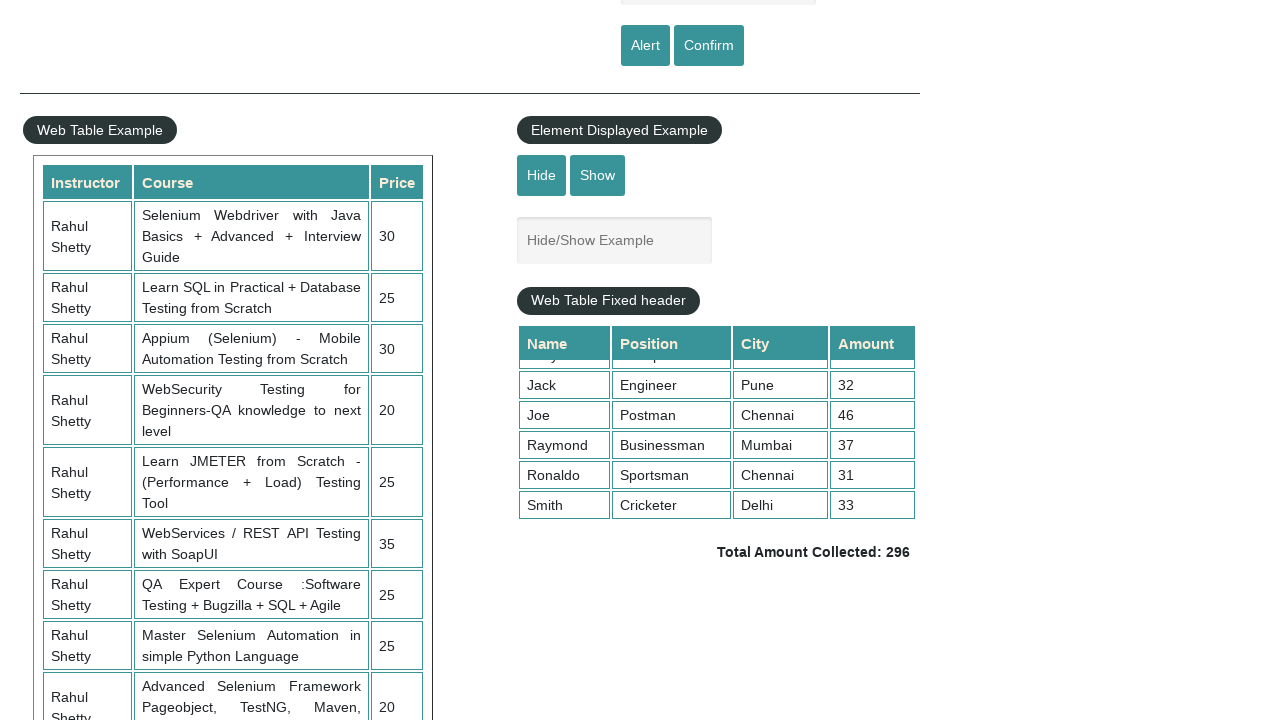

Verified that calculated sum (296) matches displayed total (296)
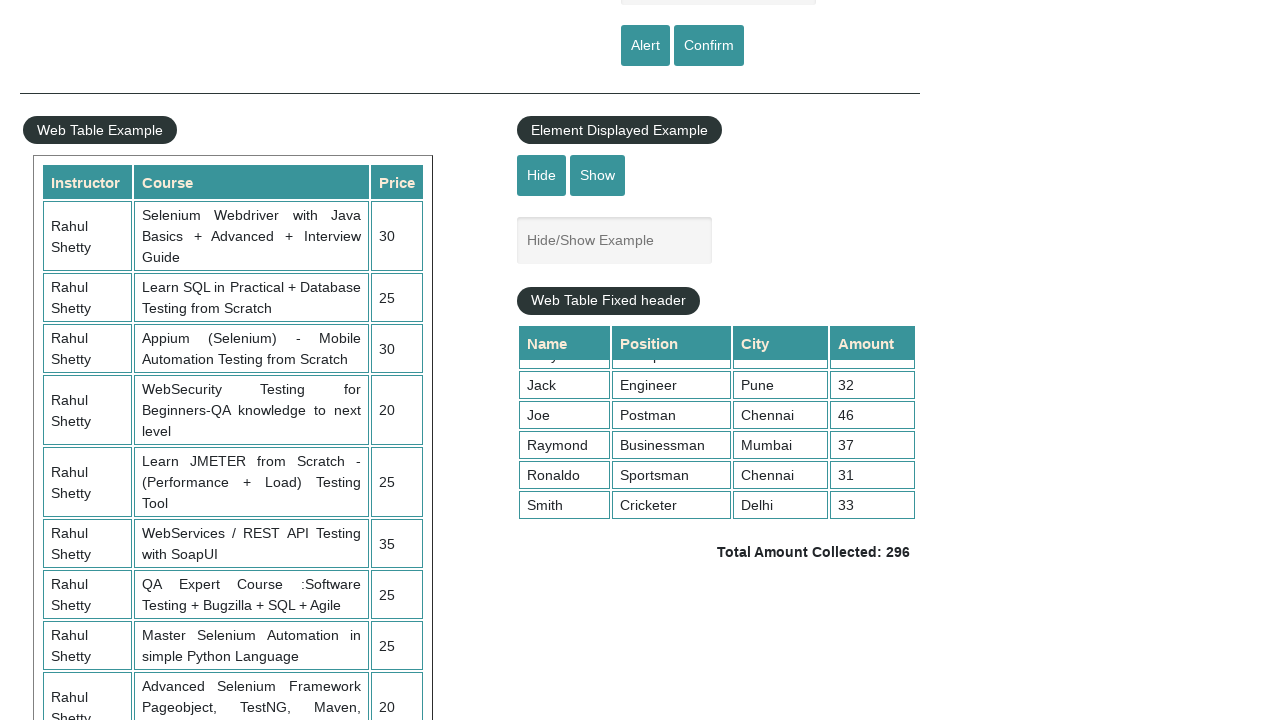

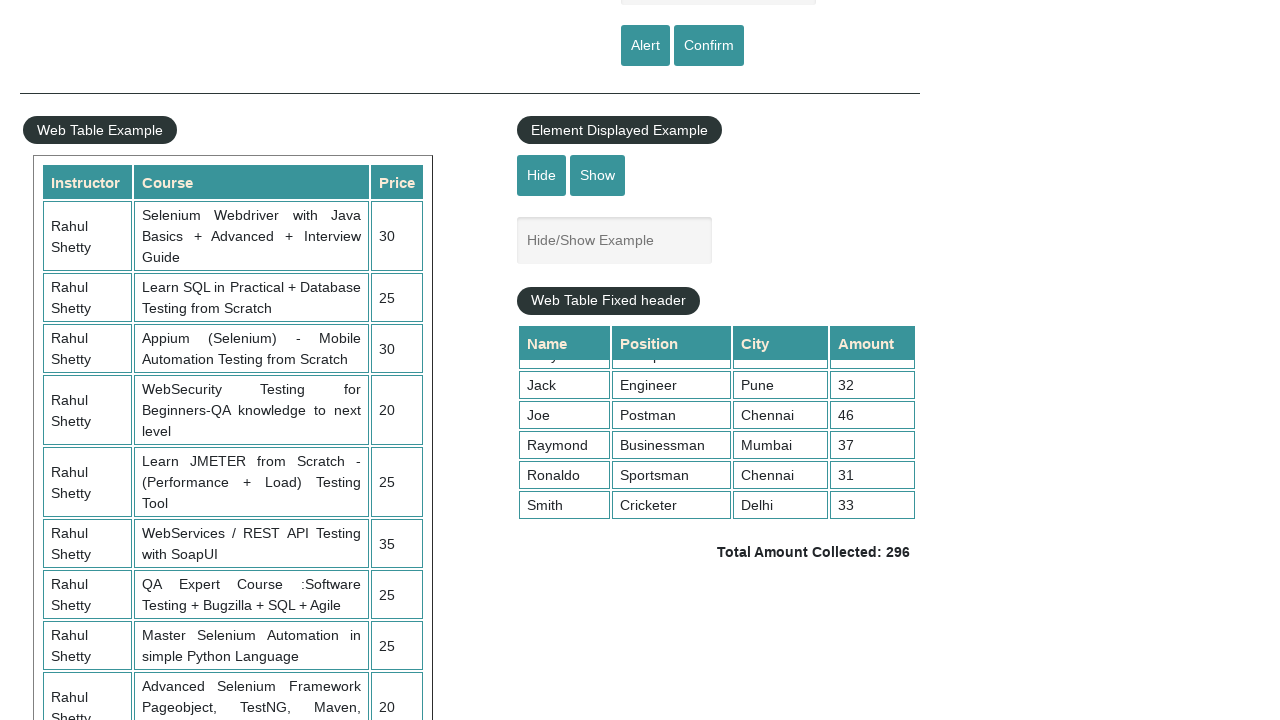